Navigates to Flipkart homepage and verifies the page loads by checking the title is accessible

Starting URL: https://www.flipkart.com

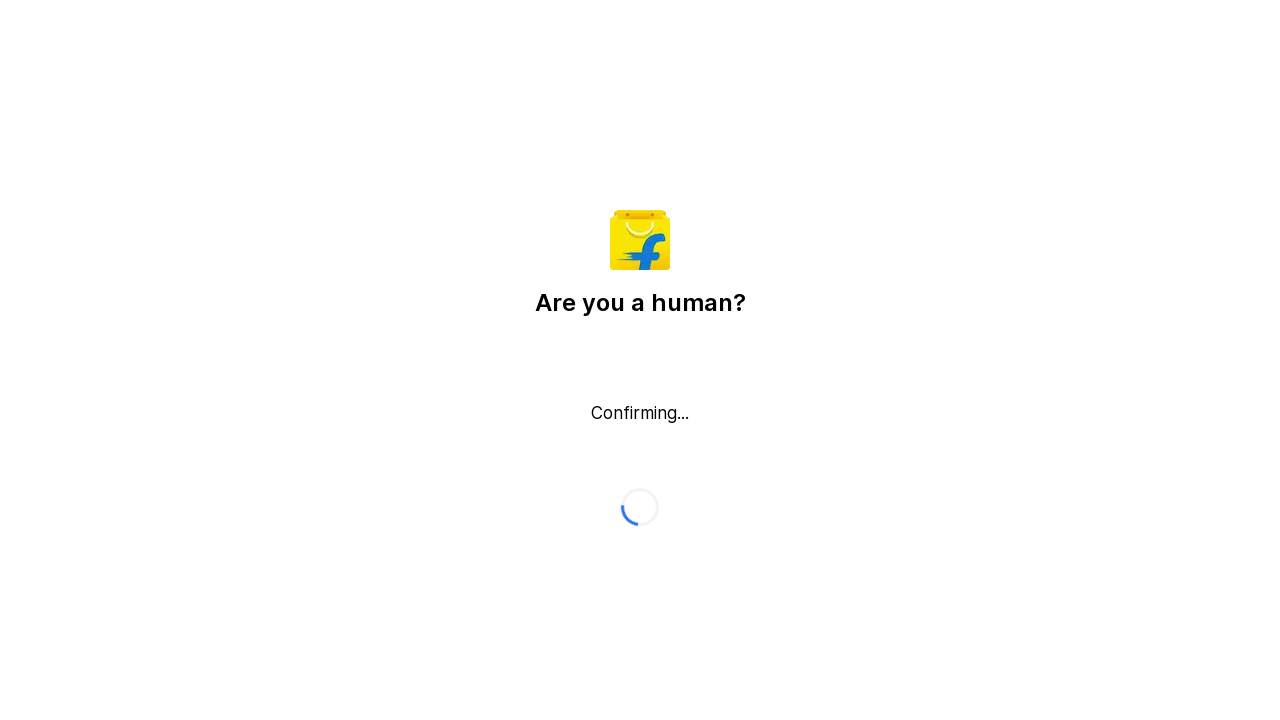

Retrieved page title from Flipkart homepage
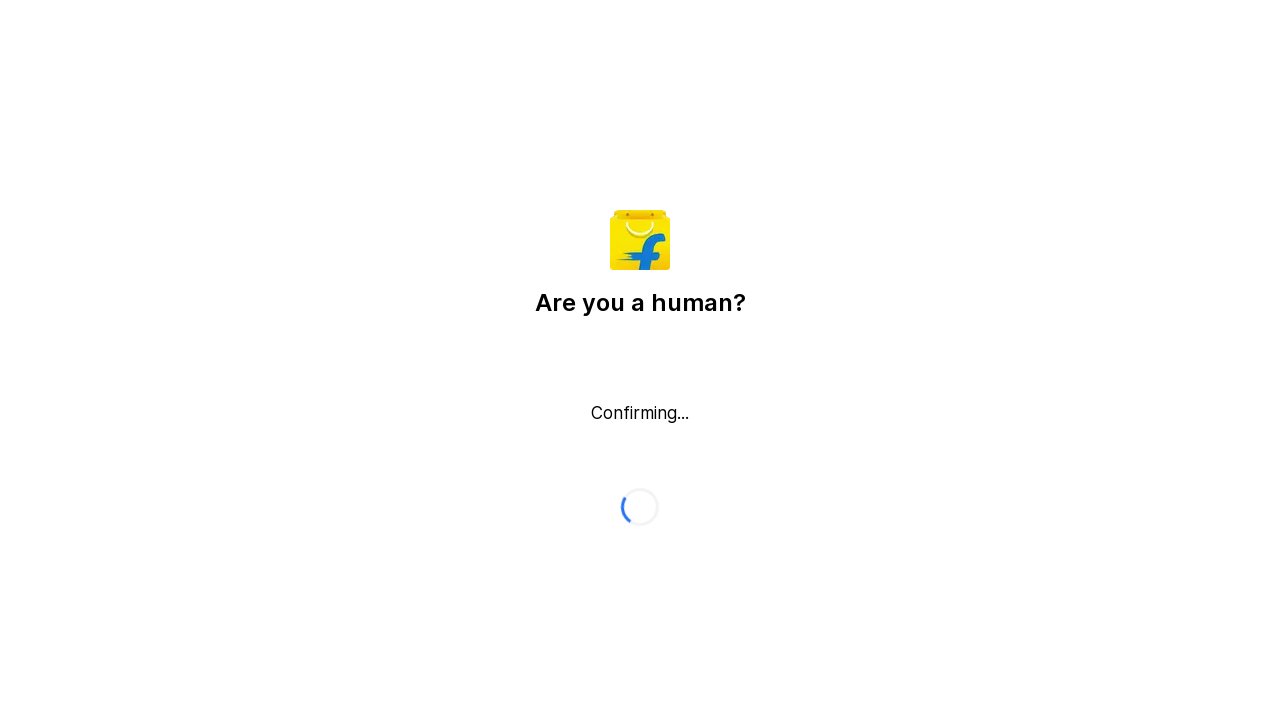

Printed page title to console
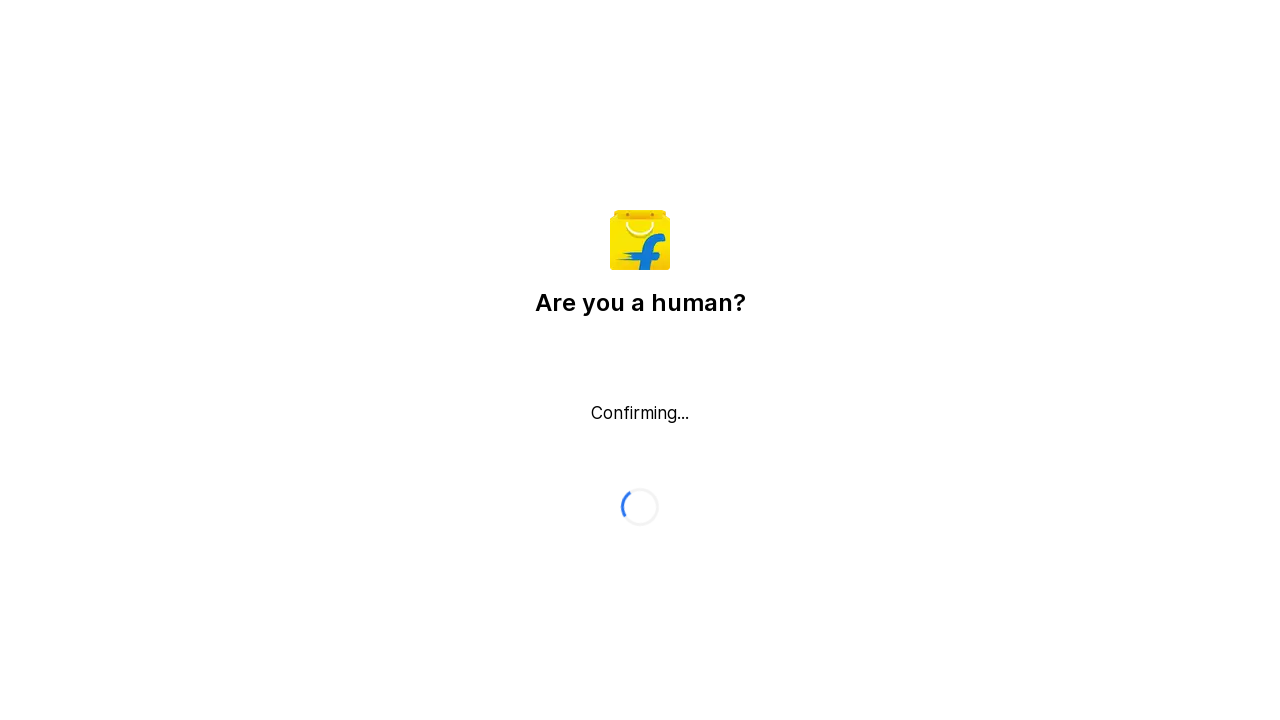

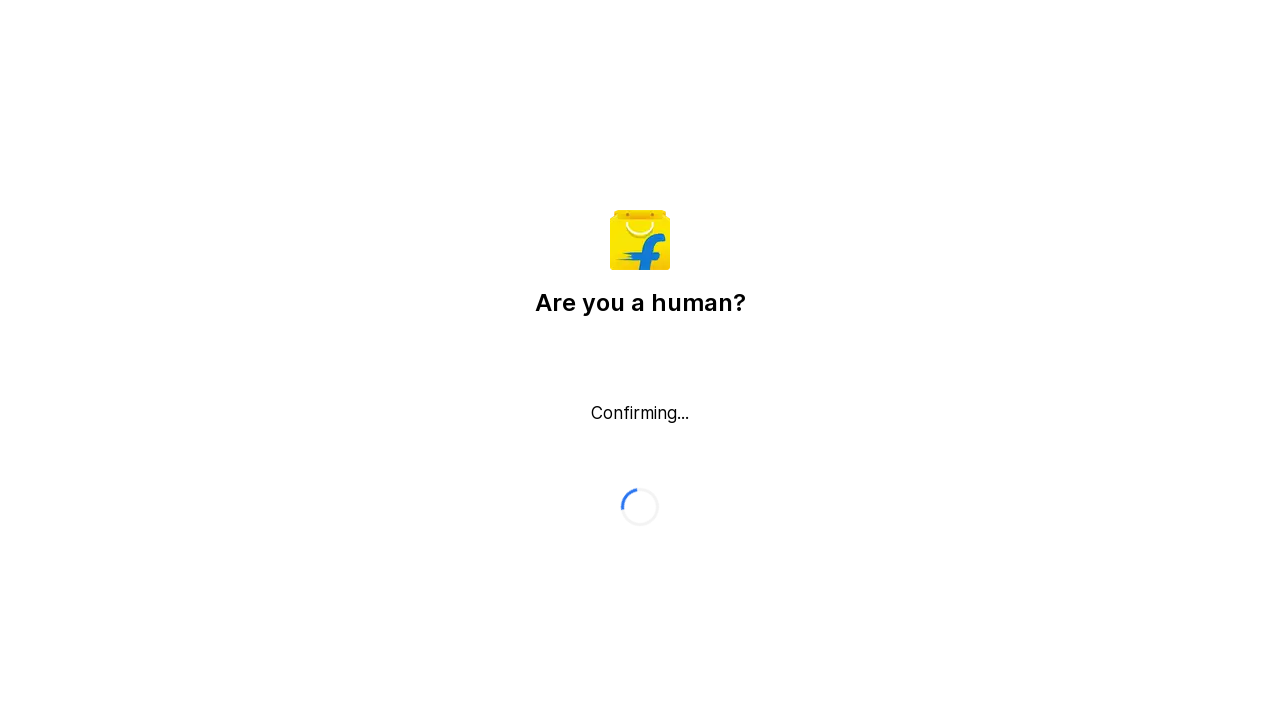